Tests the verify account functionality by reading a confirmation code displayed on the page and entering it into individual input fields, then verifying a success message appears.

Starting URL: https://qaplayground.dev/apps/verify-account/

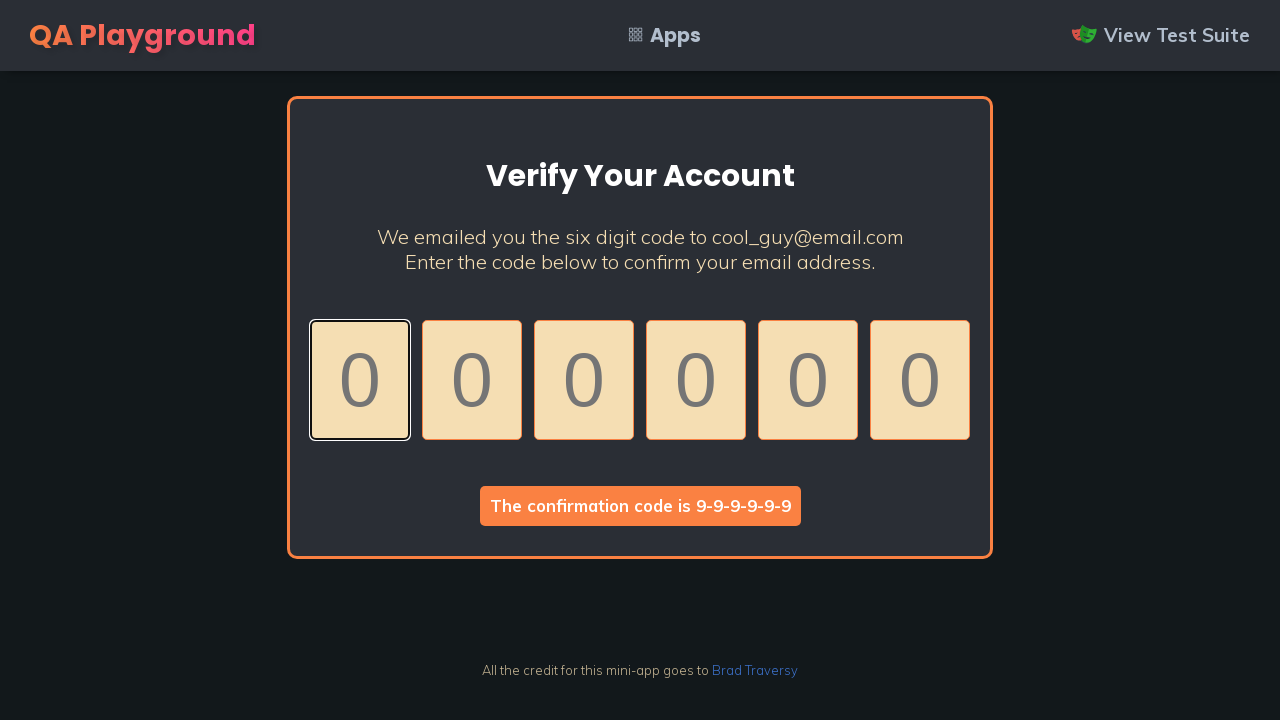

Waited for confirmation code info section to be visible
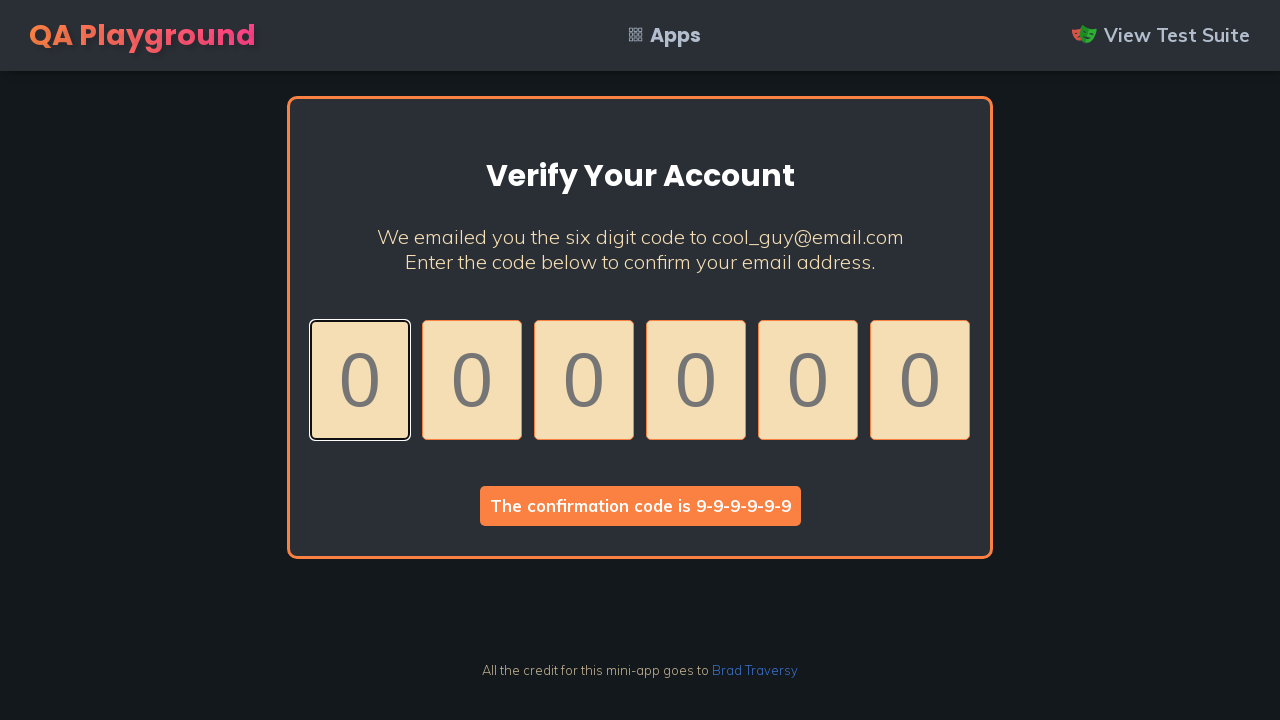

Retrieved confirmation code text from page
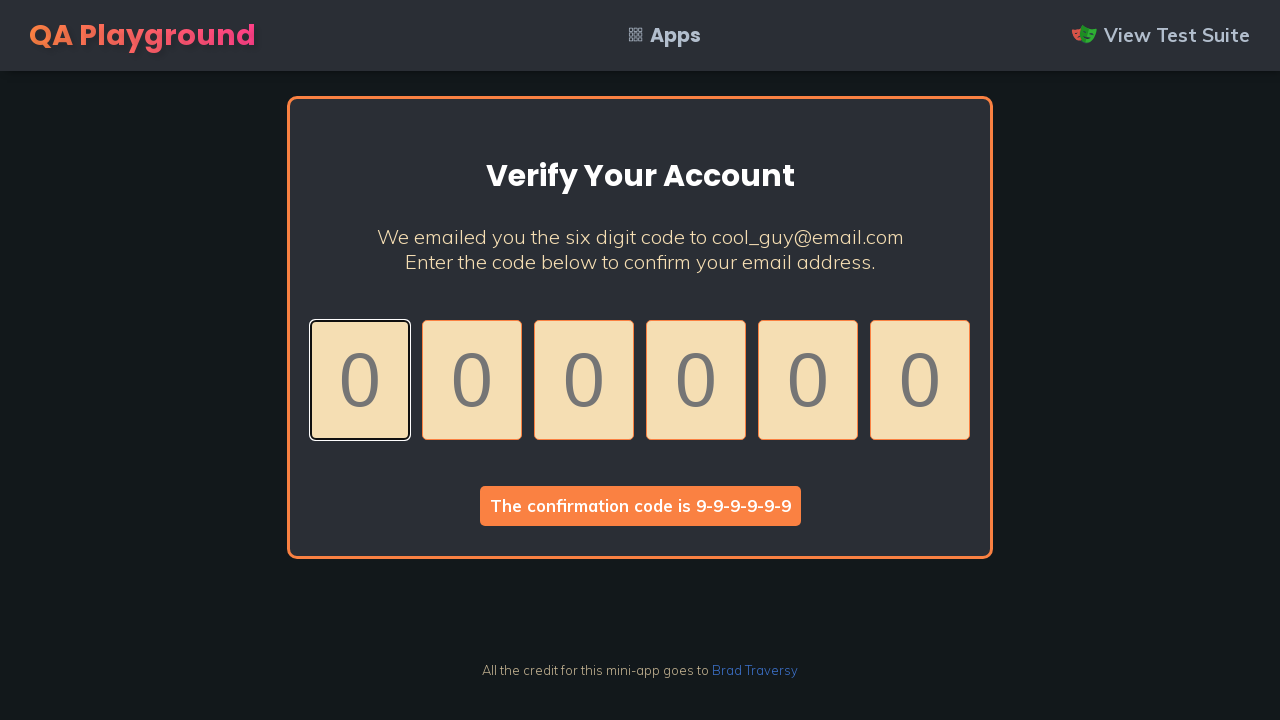

Extracted confirmation code digits: 9-9-9-9-9-9
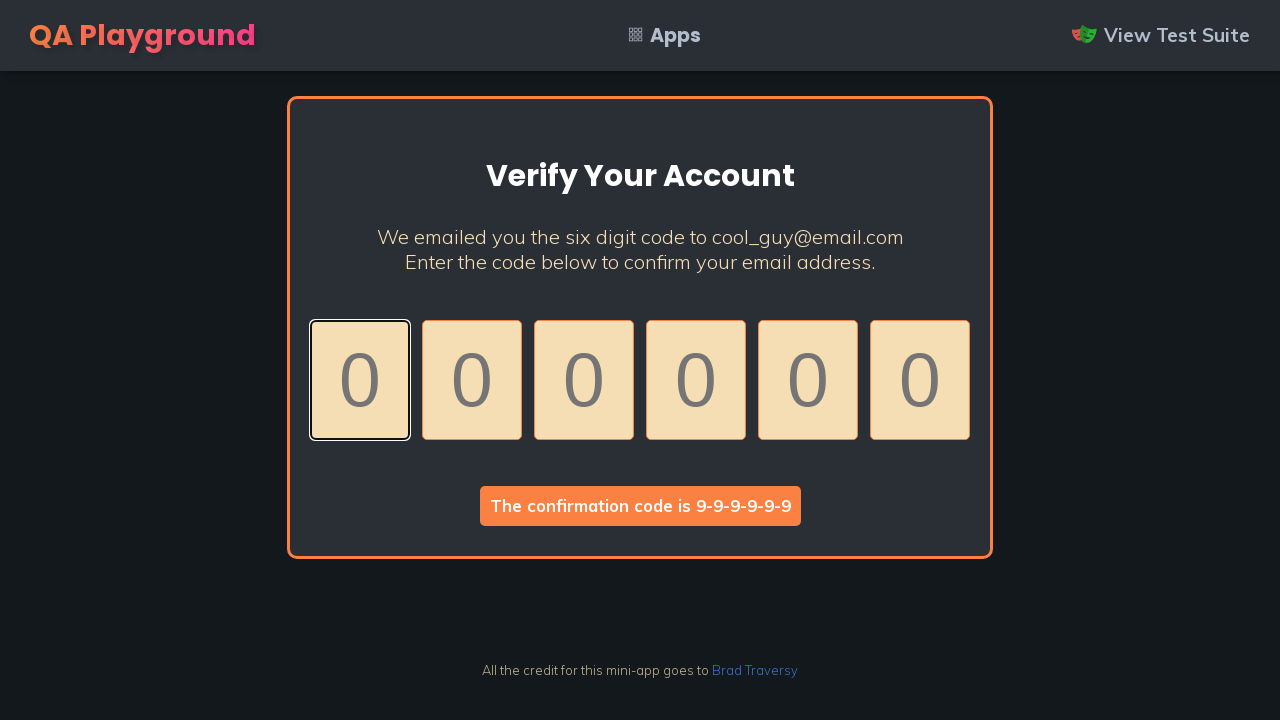

Located all code input fields
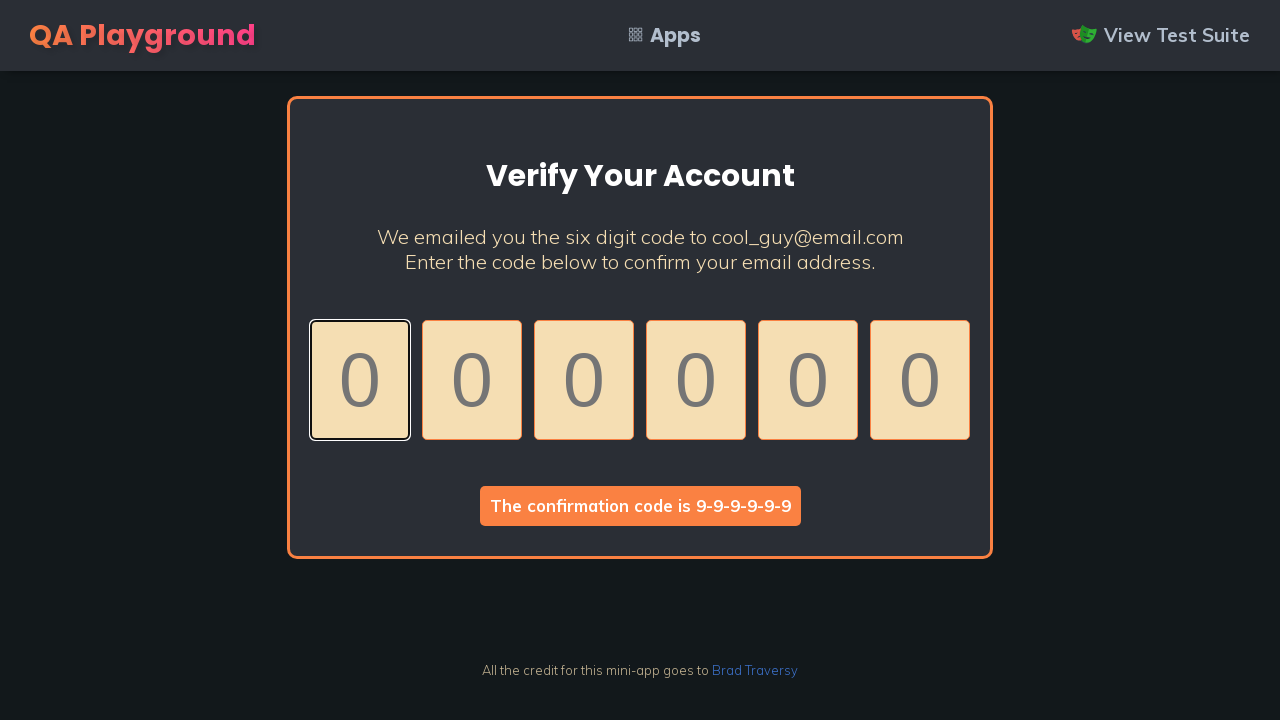

Entered code digit '9' into input field 1 on .code >> nth=0
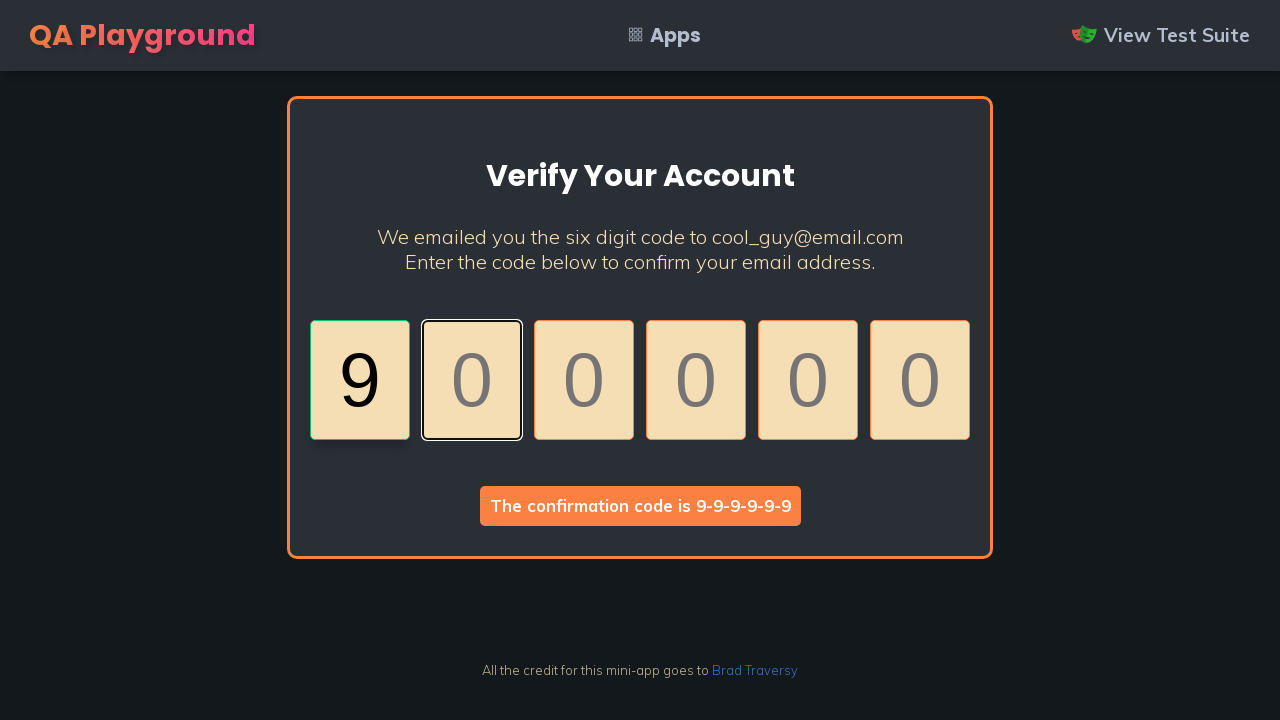

Entered code digit '9' into input field 2 on .code >> nth=1
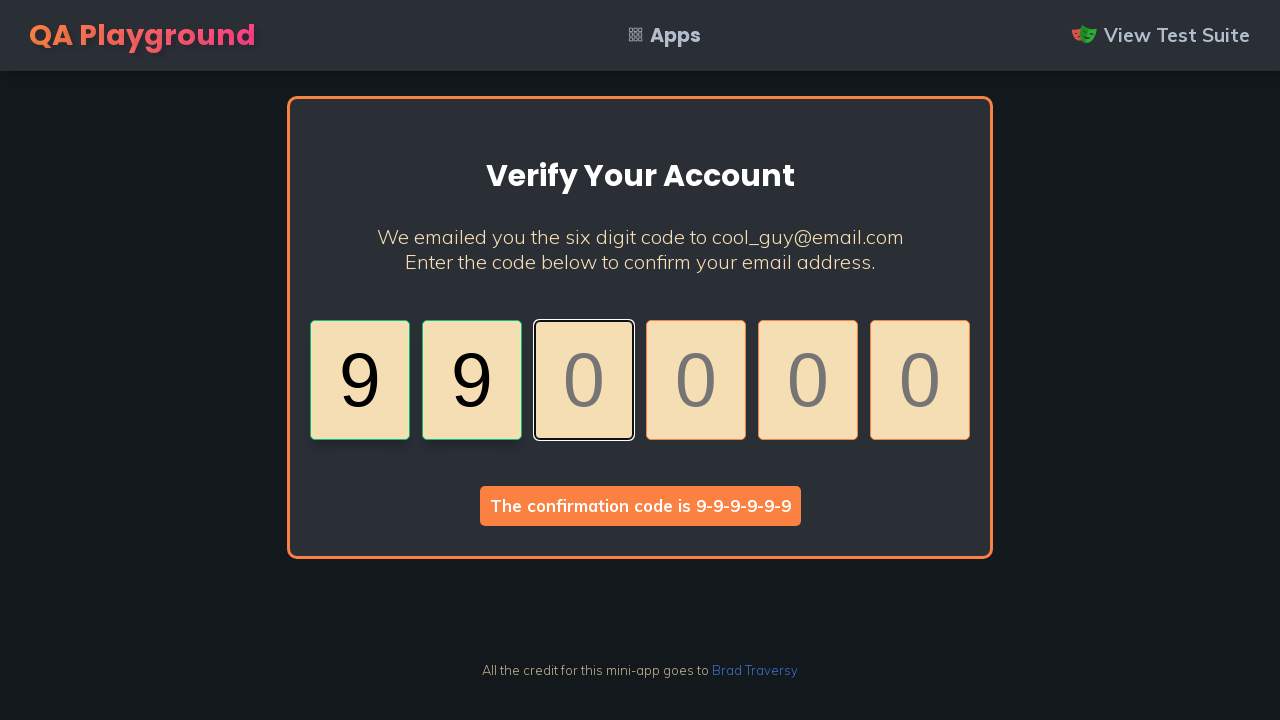

Entered code digit '9' into input field 3 on .code >> nth=2
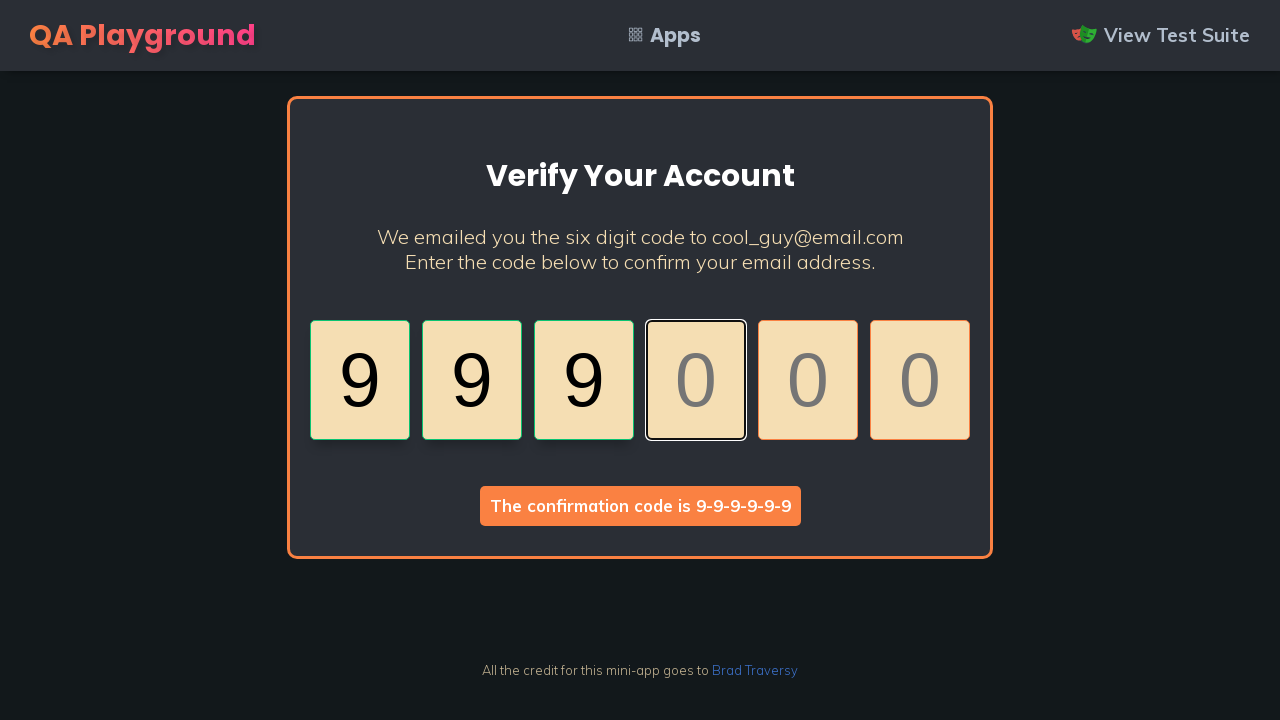

Entered code digit '9' into input field 4 on .code >> nth=3
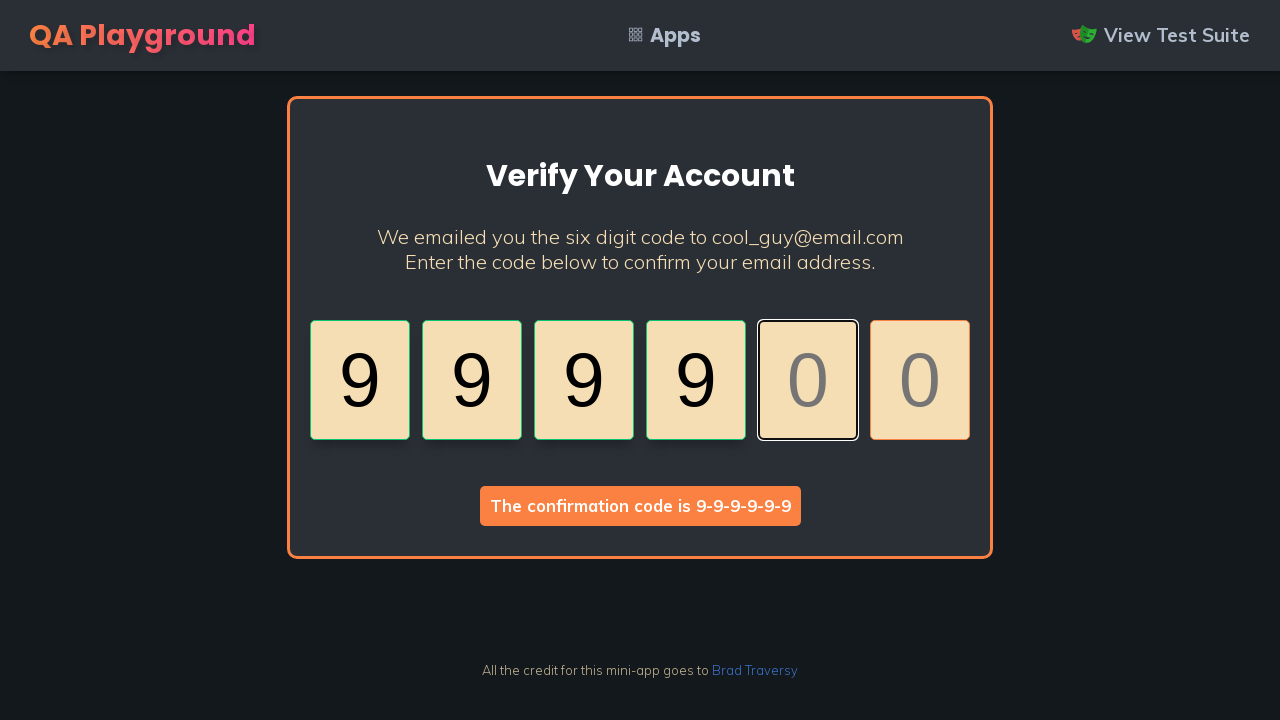

Entered code digit '9' into input field 5 on .code >> nth=4
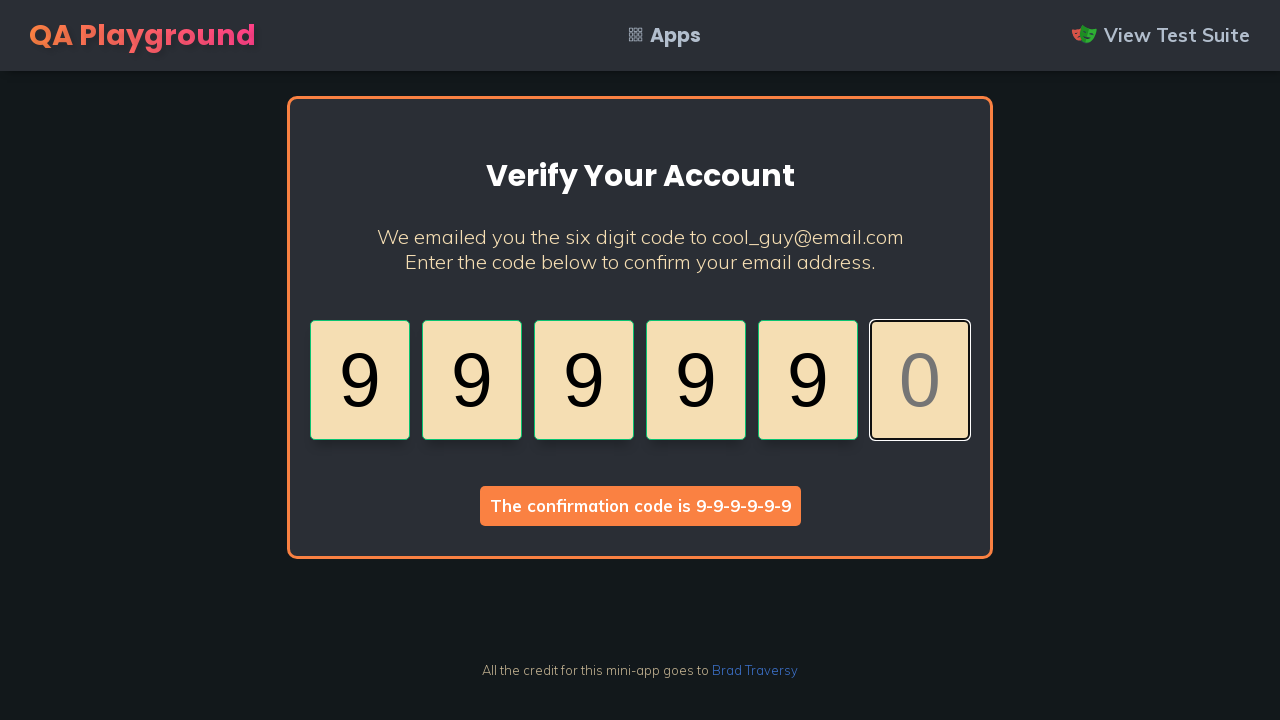

Entered code digit '9' into input field 6 on .code >> nth=5
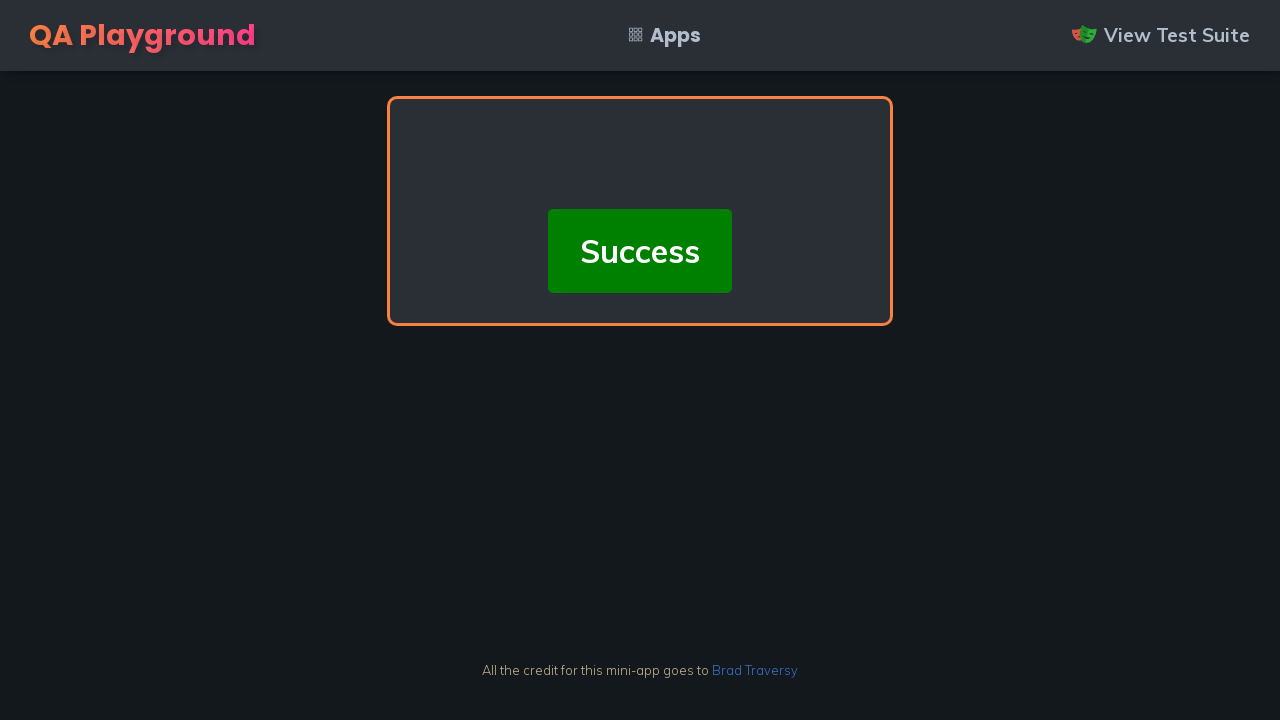

Success message appeared - account verification complete
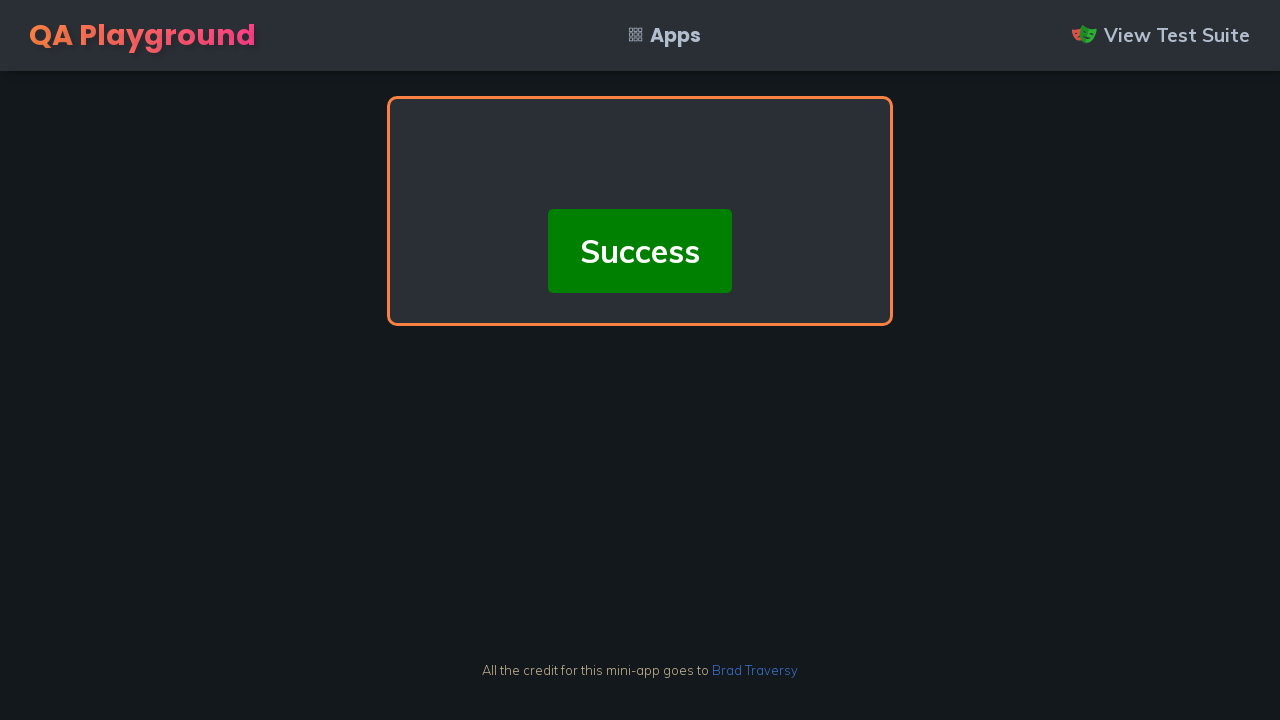

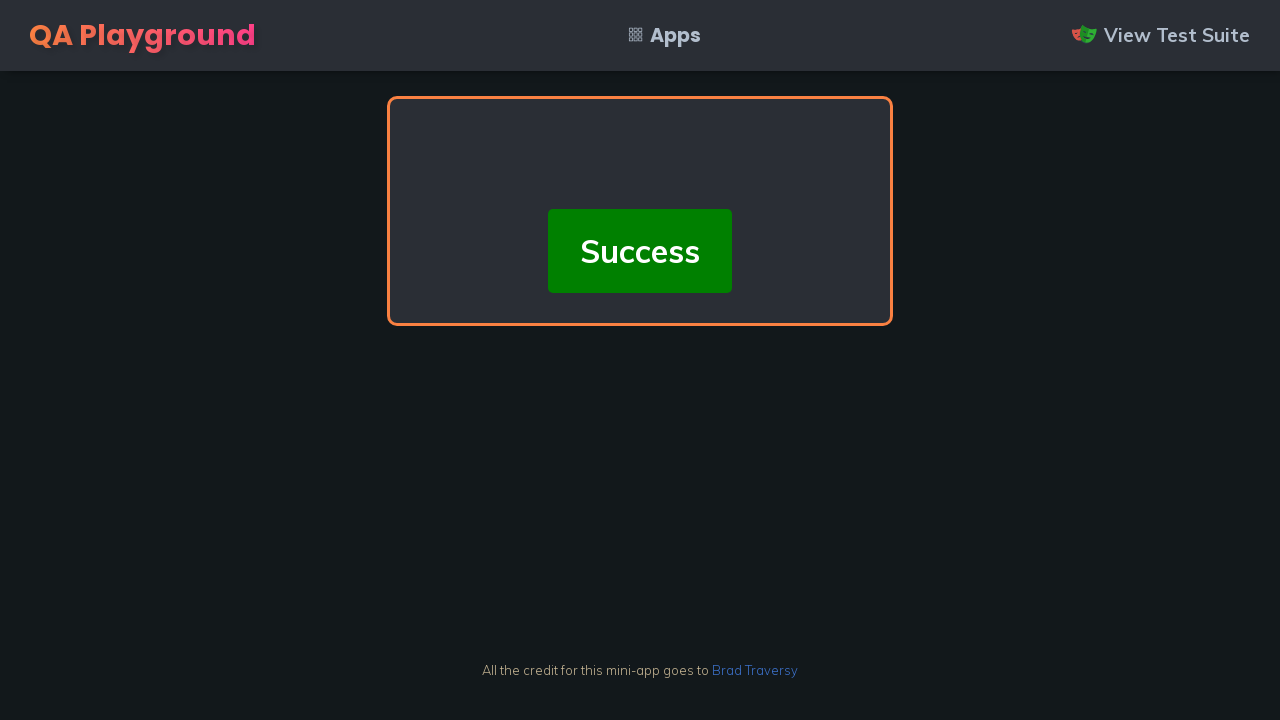